Simple browser automation test that navigates to Rahul Shetty Academy website and verifies the page loads by checking the title and URL

Starting URL: https://rahulshettyacademy.com/

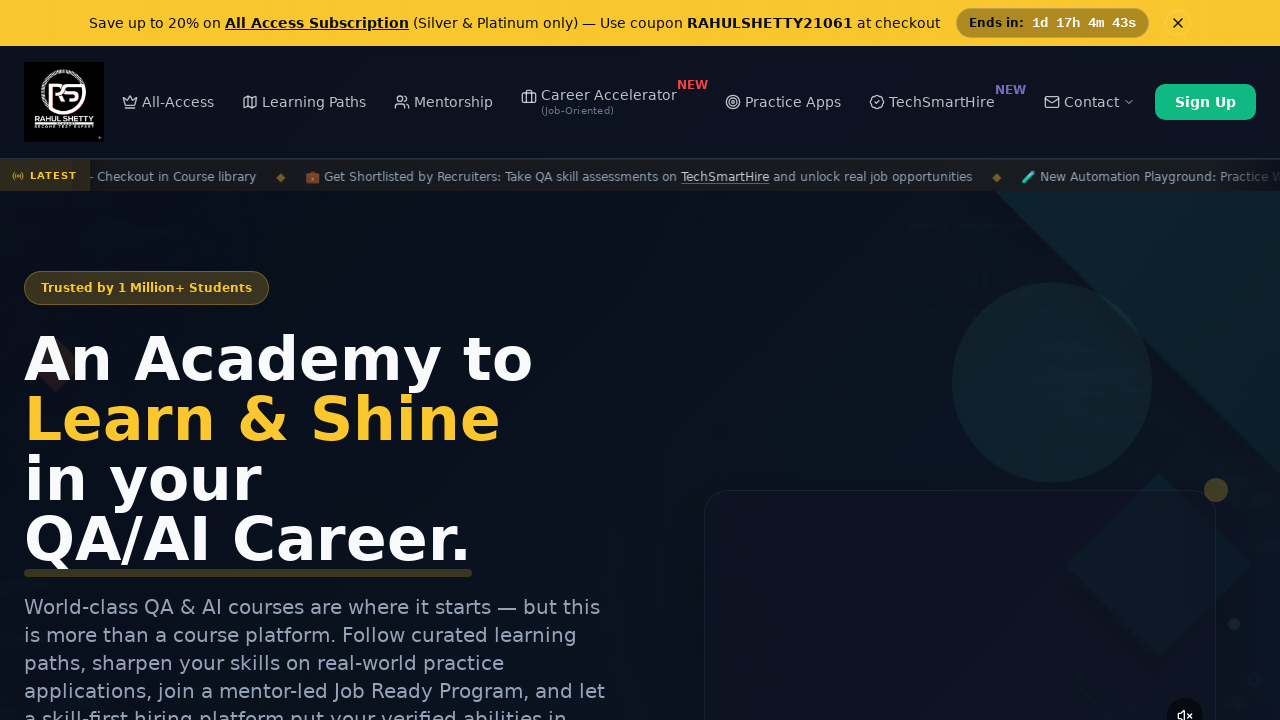

Page DOM content loaded
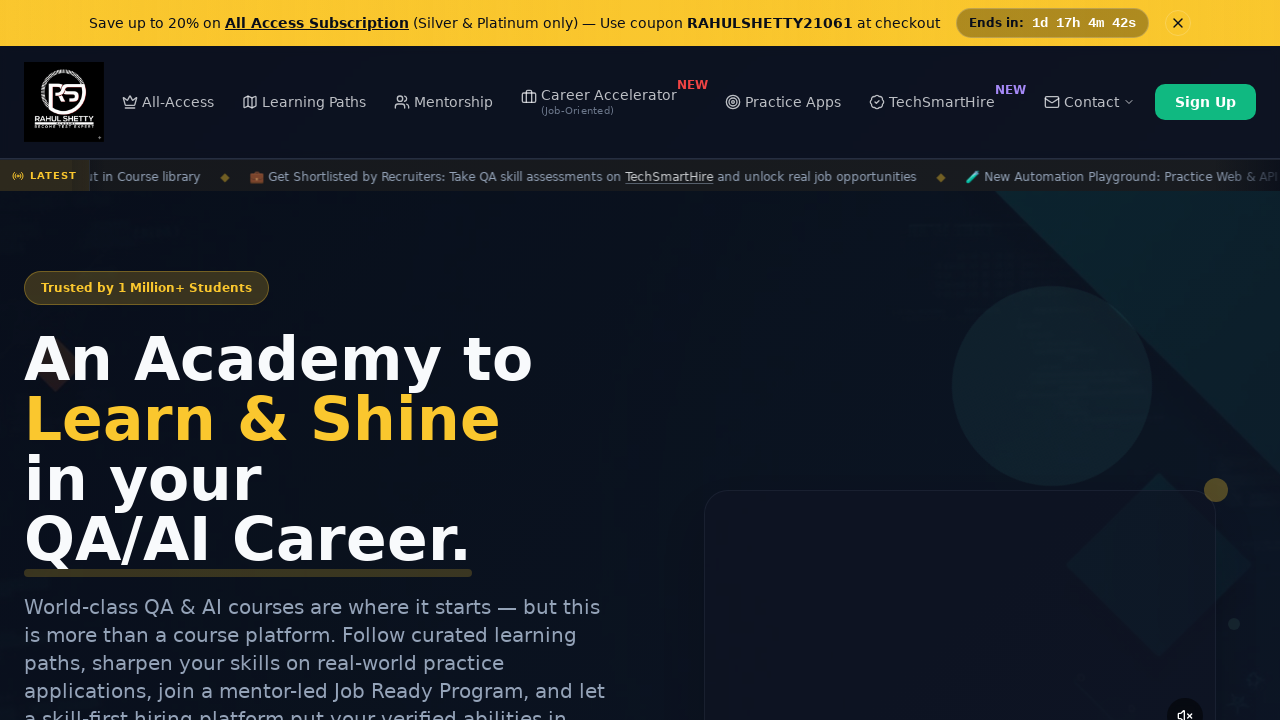

Retrieved page title: Rahul Shetty Academy | QA Automation, Playwright, AI Testing & Online Training
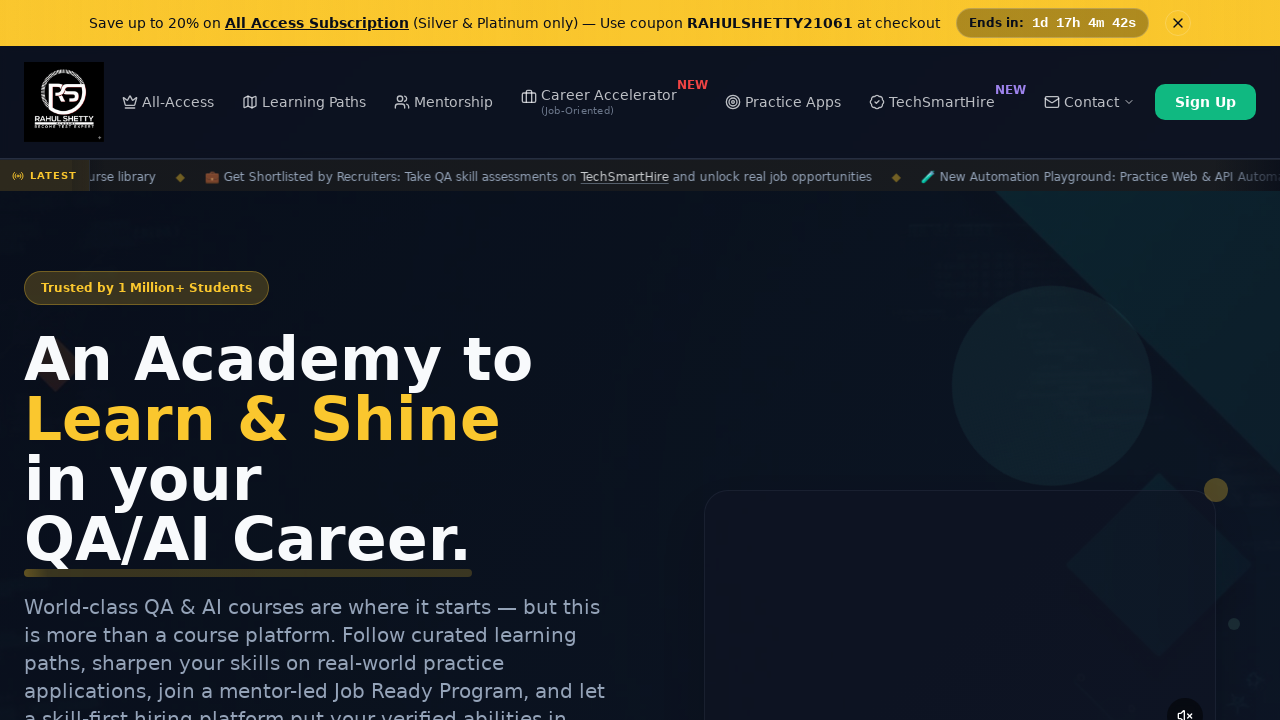

Retrieved current URL: https://rahulshettyacademy.com/
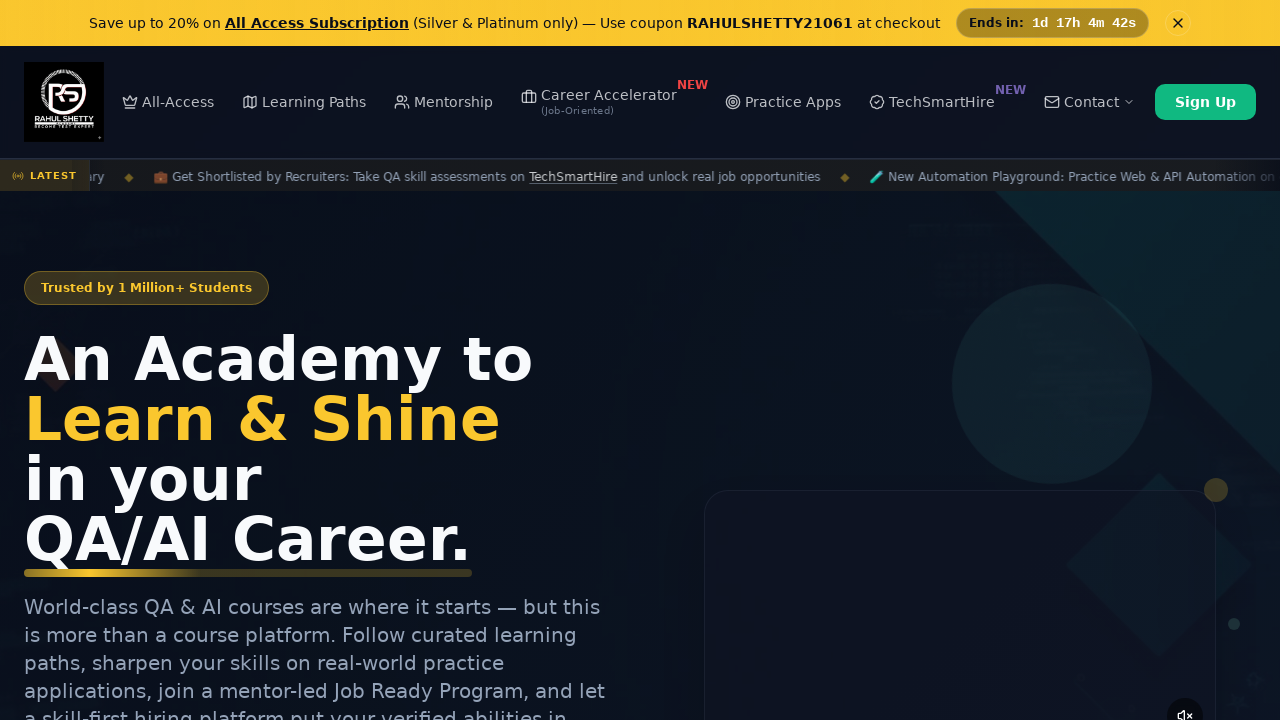

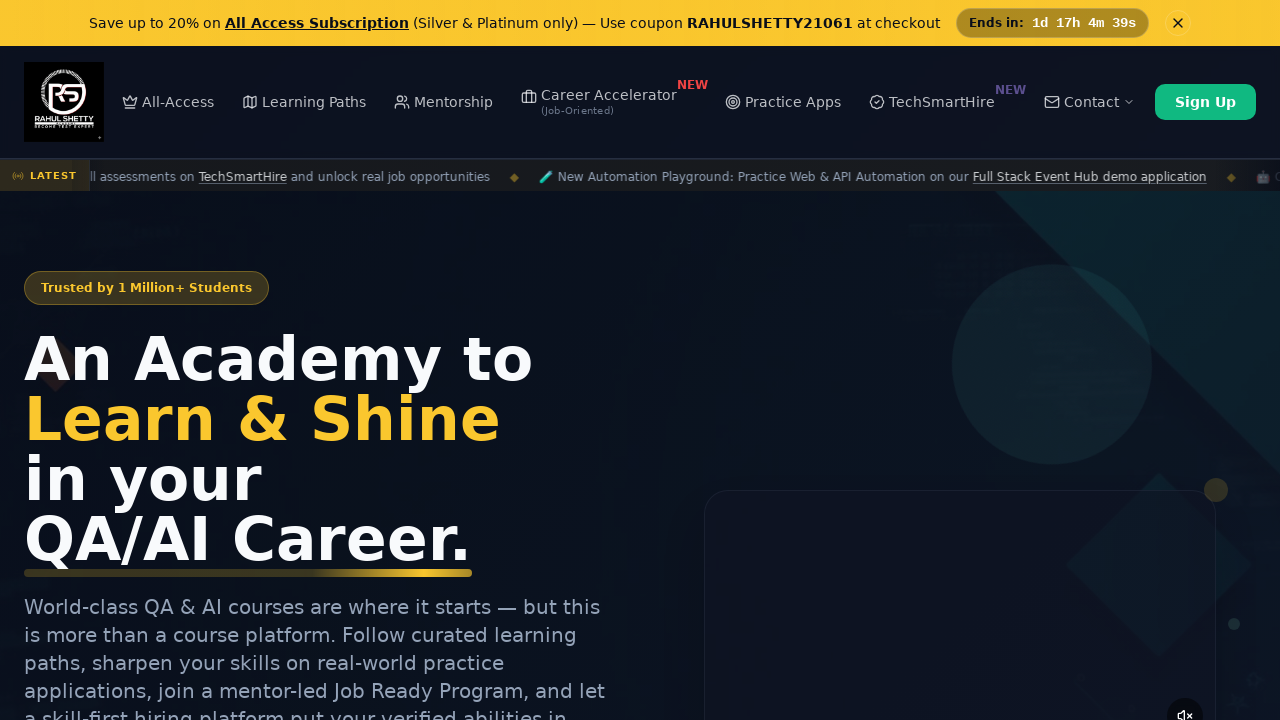